Tests nested iframe navigation by scrolling, clicking on the Nested Frames link, then switching between parent and child iframes

Starting URL: https://demoqa.com/nestedframes

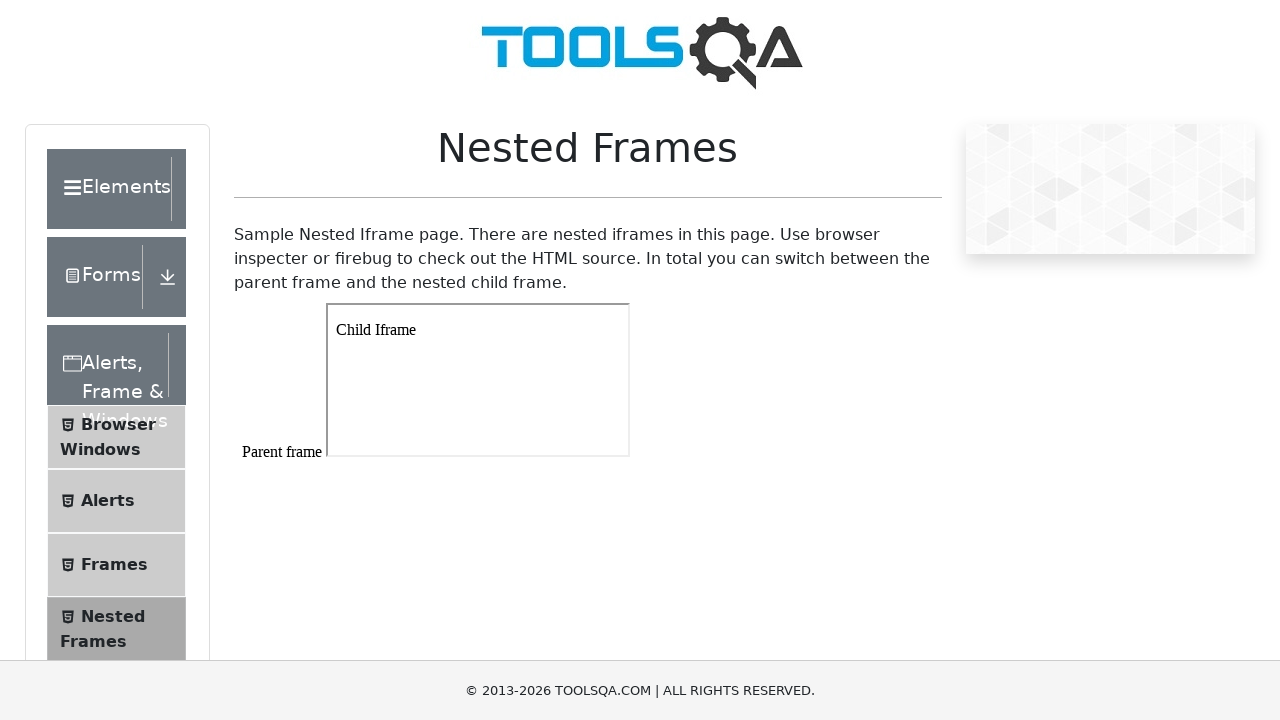

Scrolled down page by 200 pixels
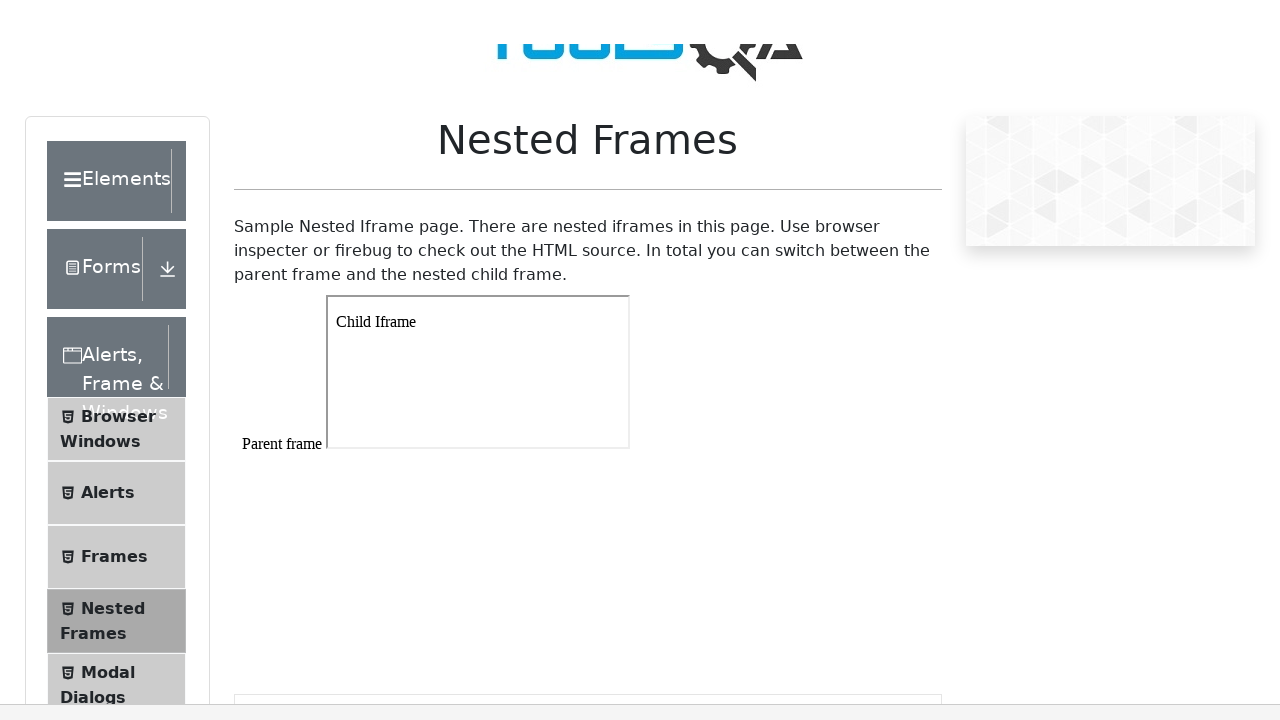

Clicked on Nested Frames link at (113, 416) on xpath=//span[text()='Nested Frames']
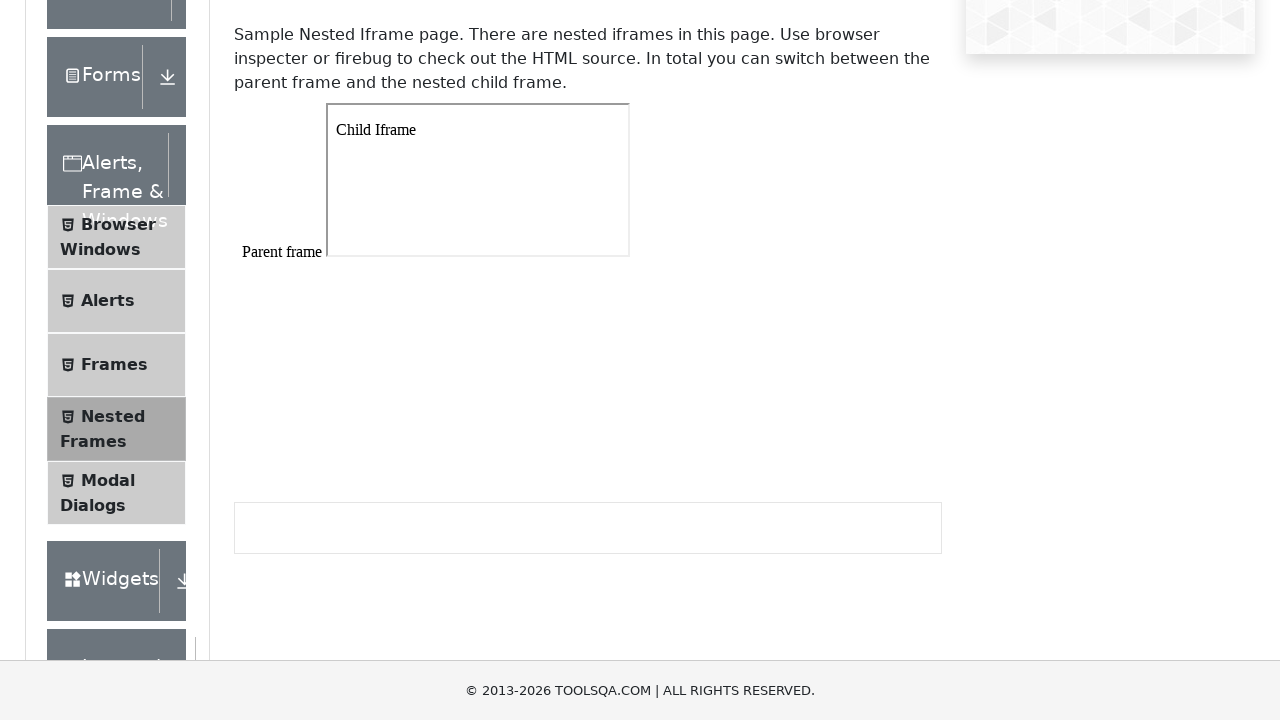

Scrolled down page by another 200 pixels
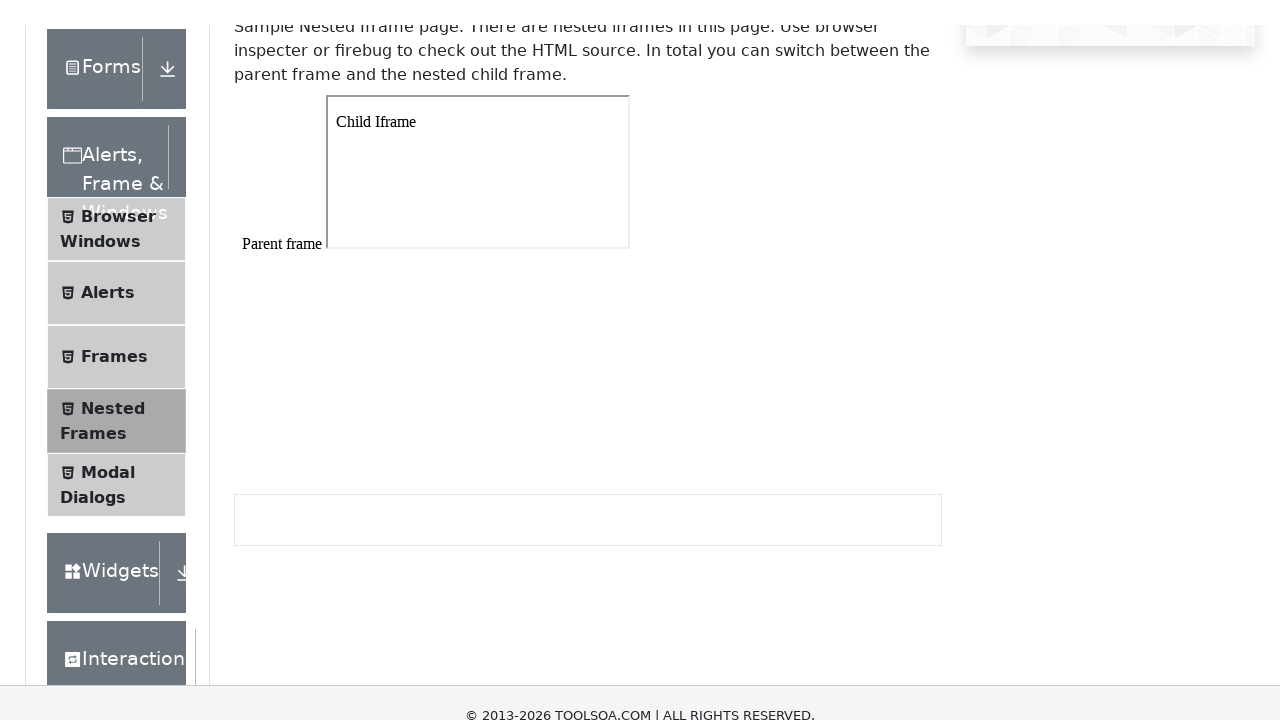

Switched to parent frame (frame1)
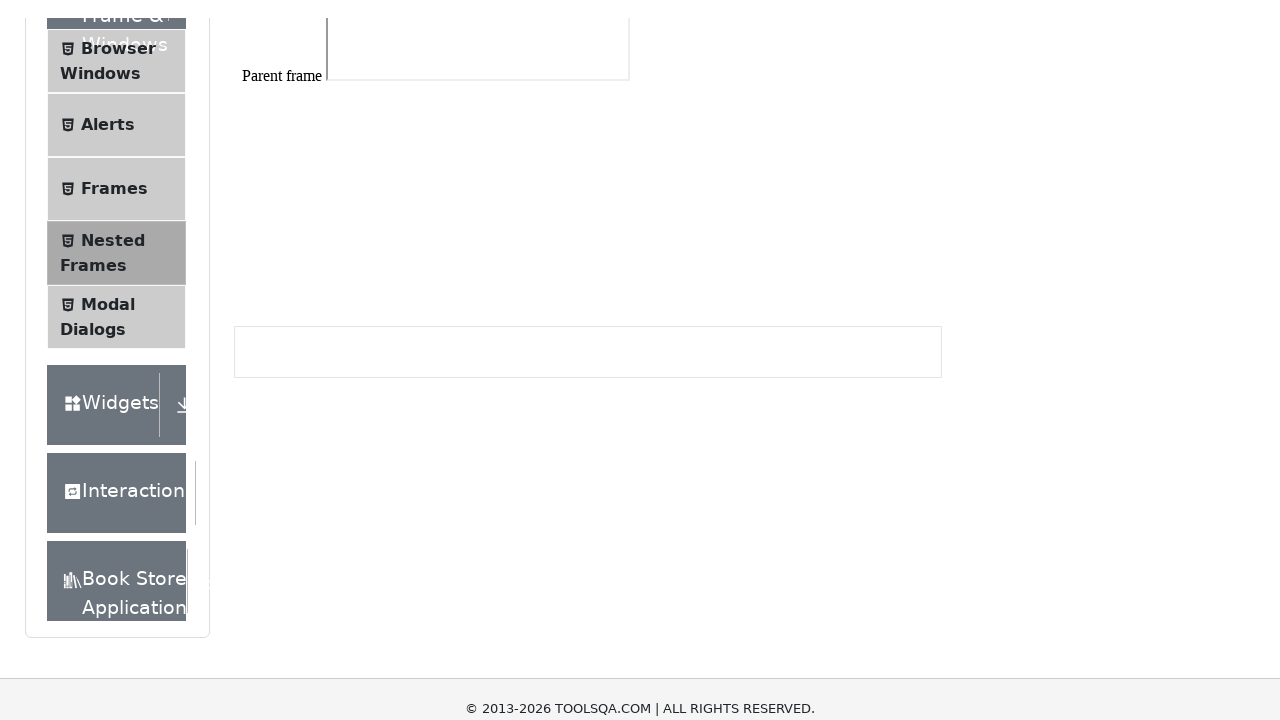

Accessed child iframe within parent frame
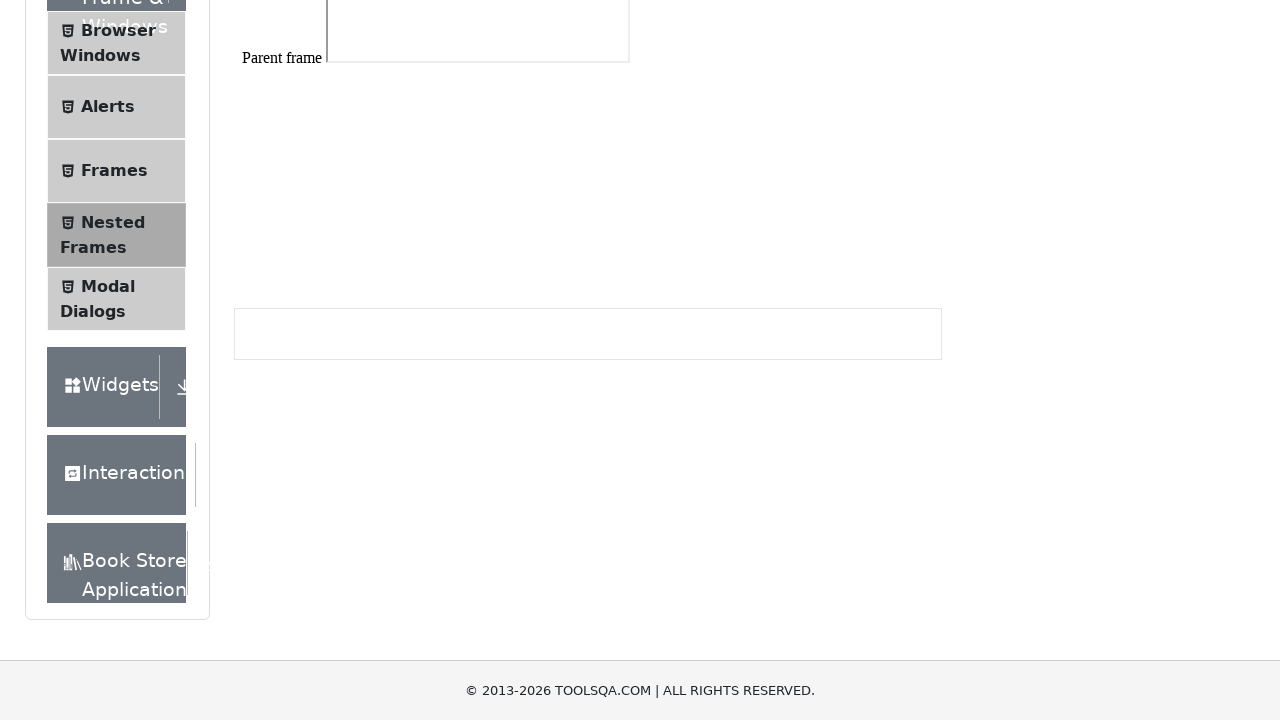

Verified child frame paragraph element is accessible
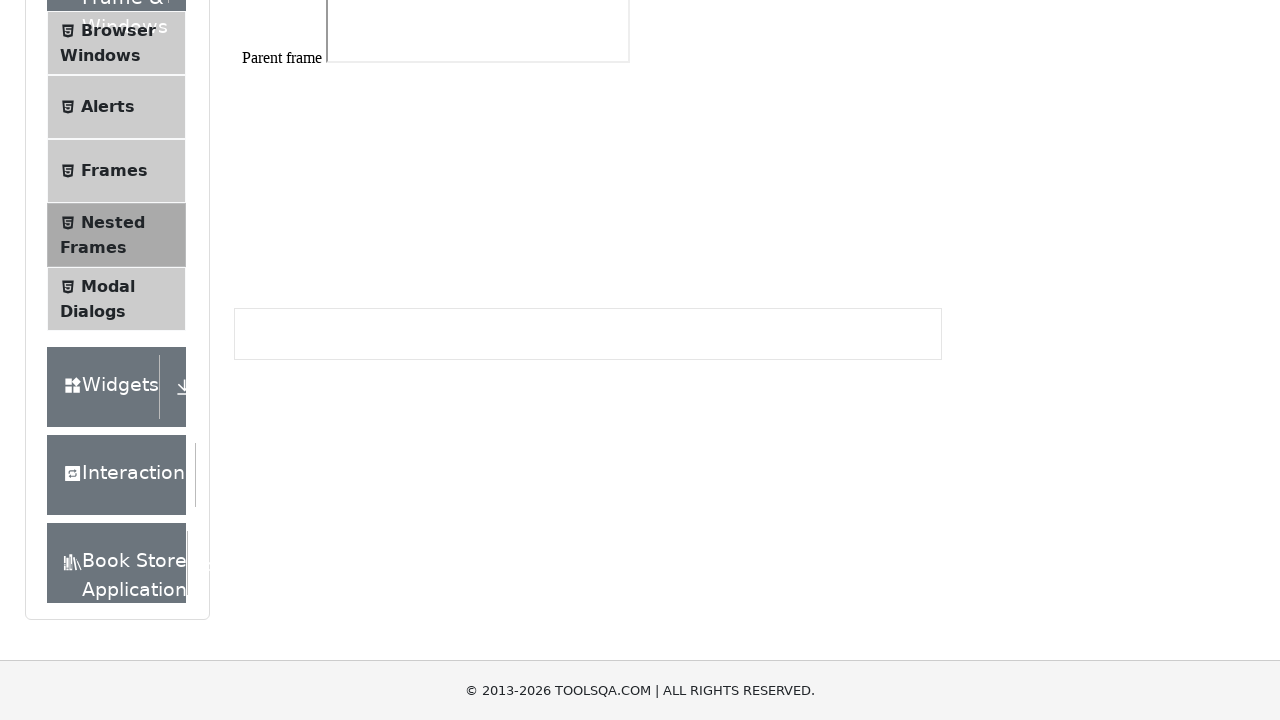

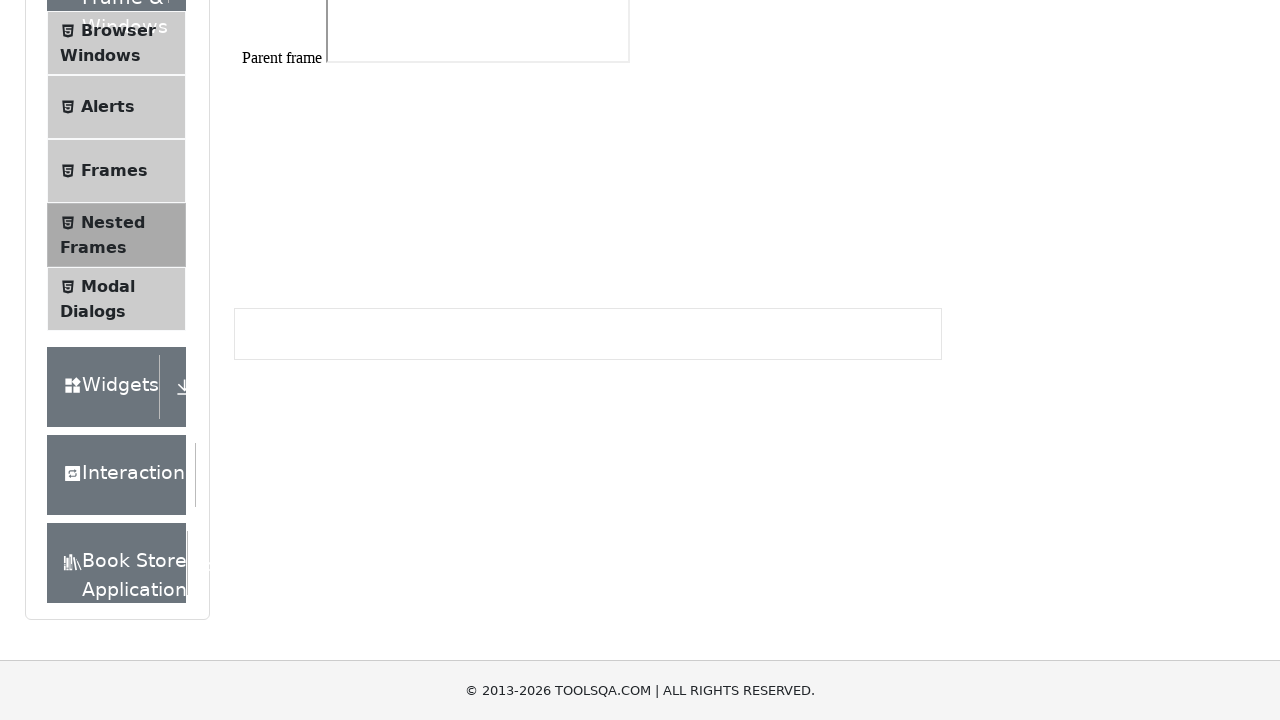